Tests finding elements by ID on a hotel booking site - fills in a location search field and enters an email in the newsletter input.

Starting URL: https://hotel-testlab.coderslab.pl/en/

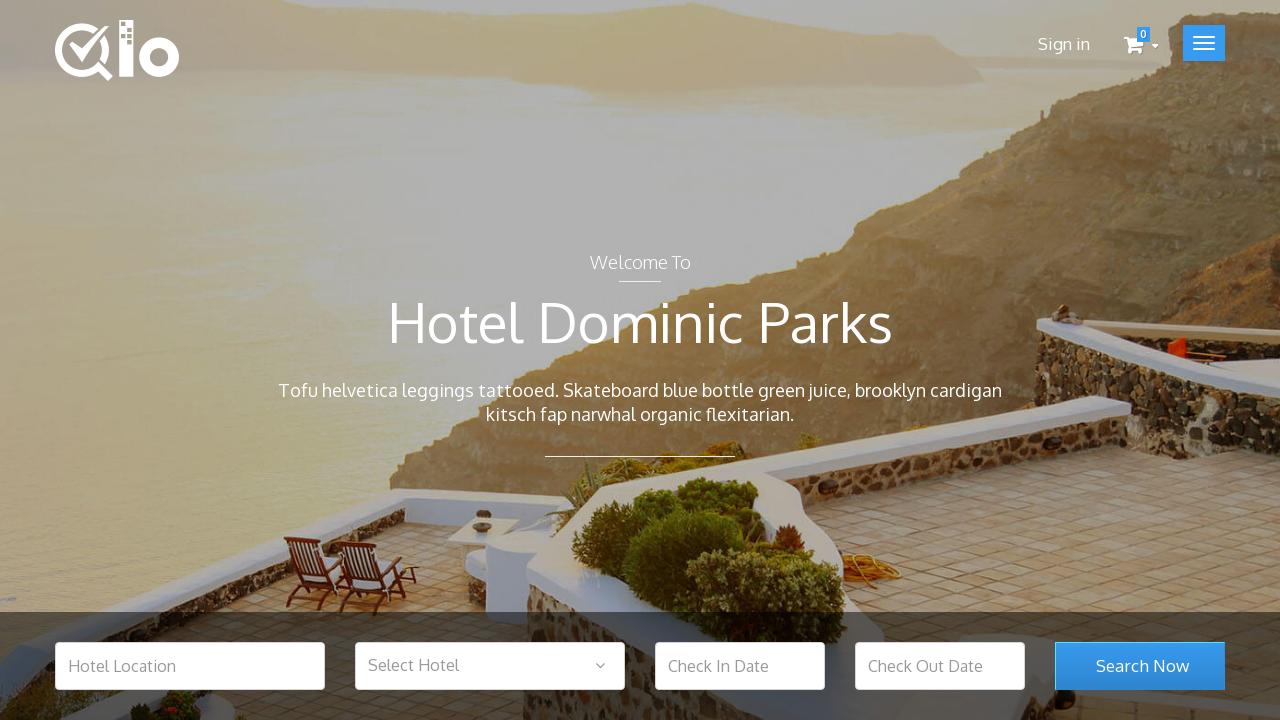

Waited for hotel location field to be visible
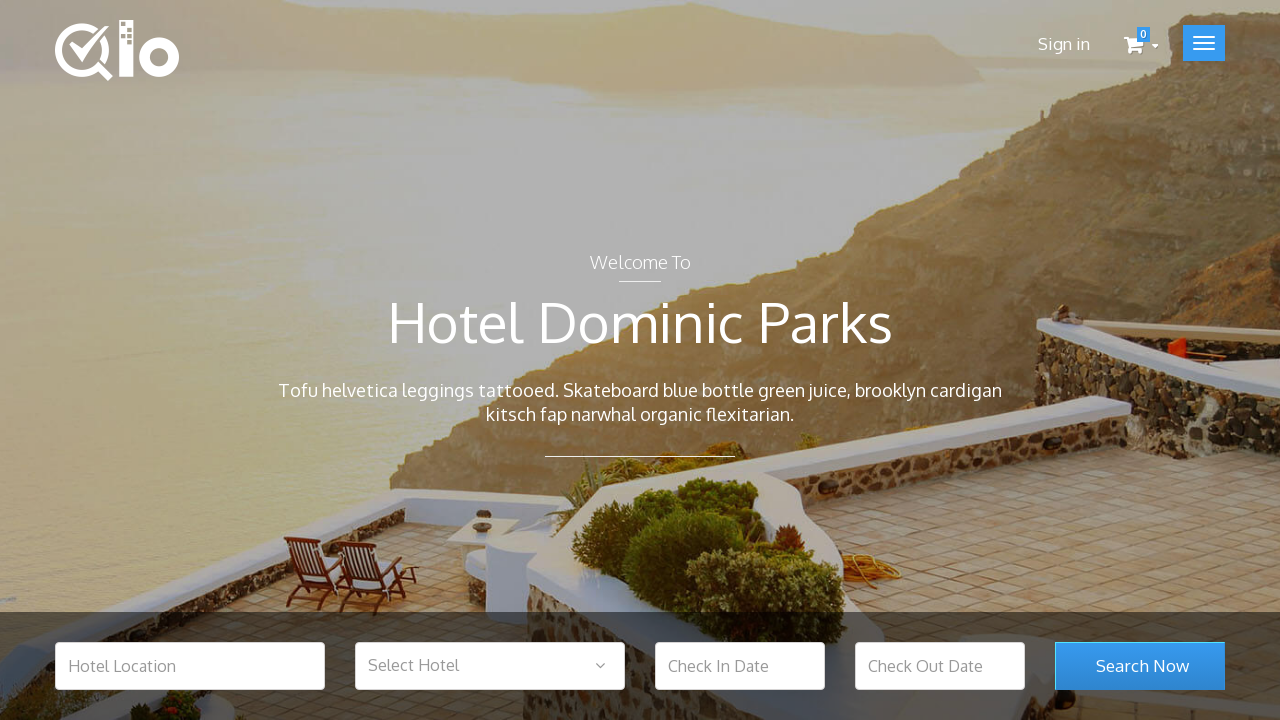

Filled hotel location field with 'Barcelona' on #hotel_location
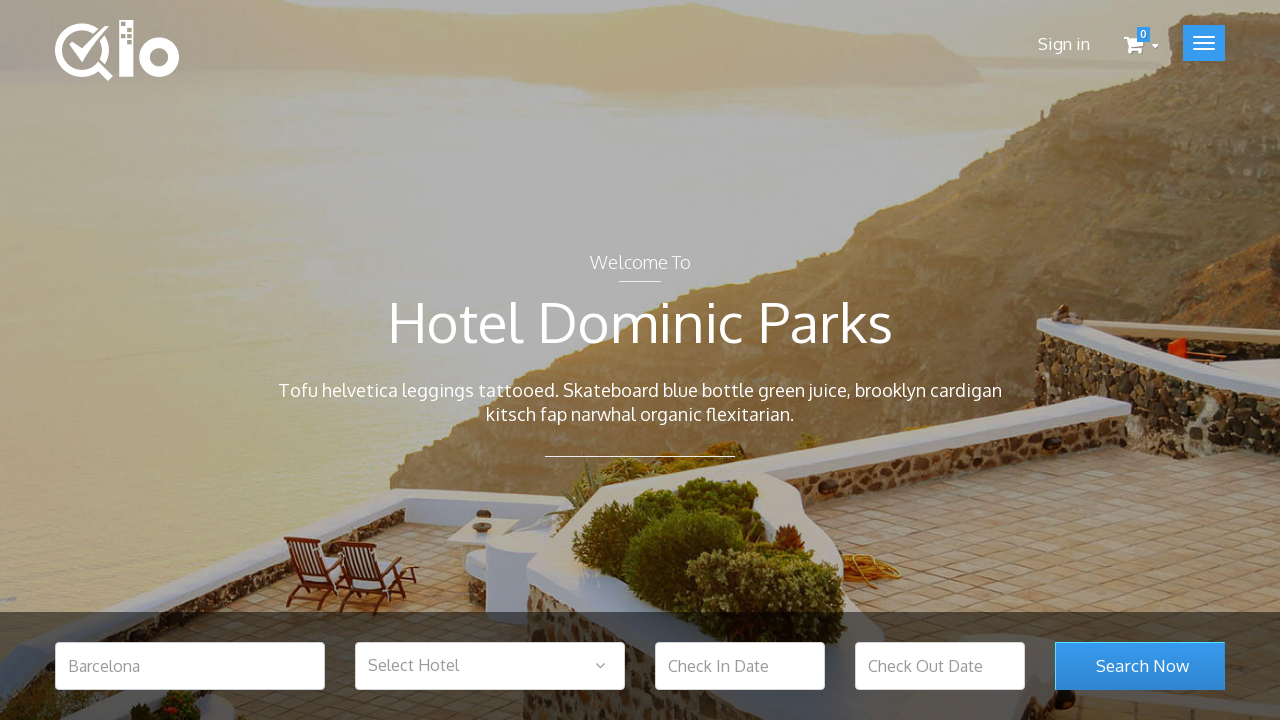

Waited for search room submit button to be visible
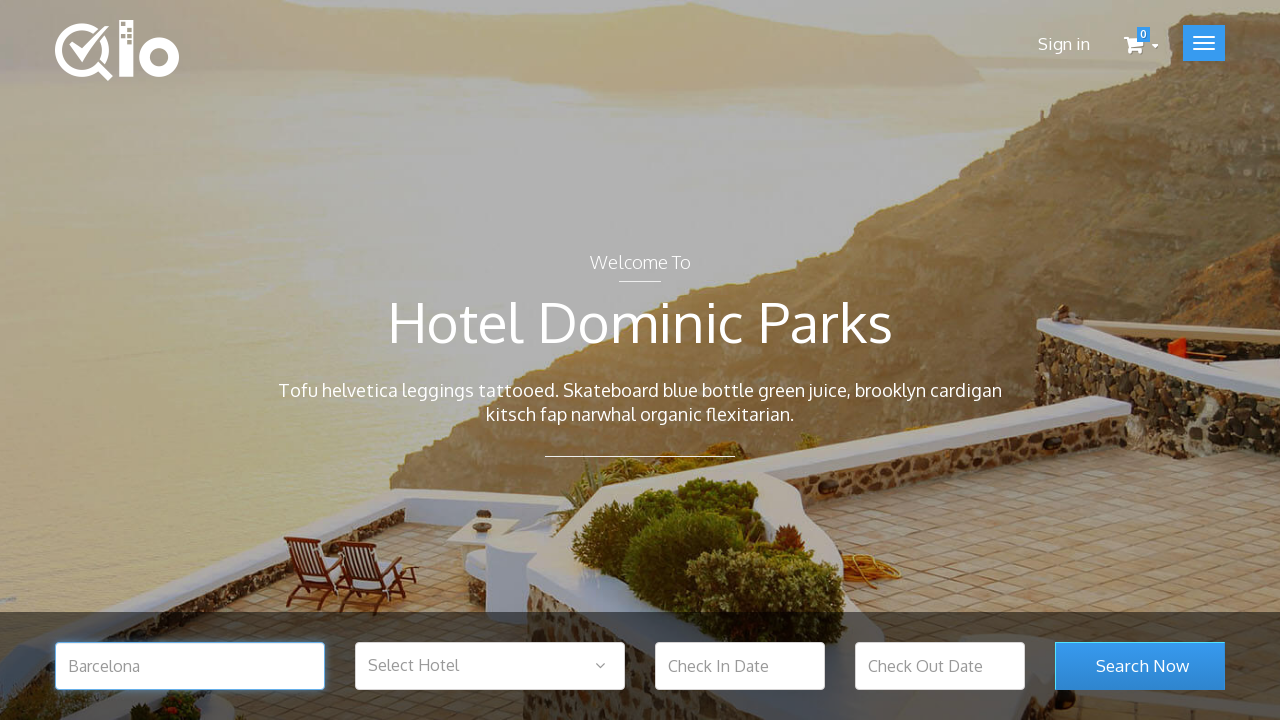

Waited for newsletter input field to be visible
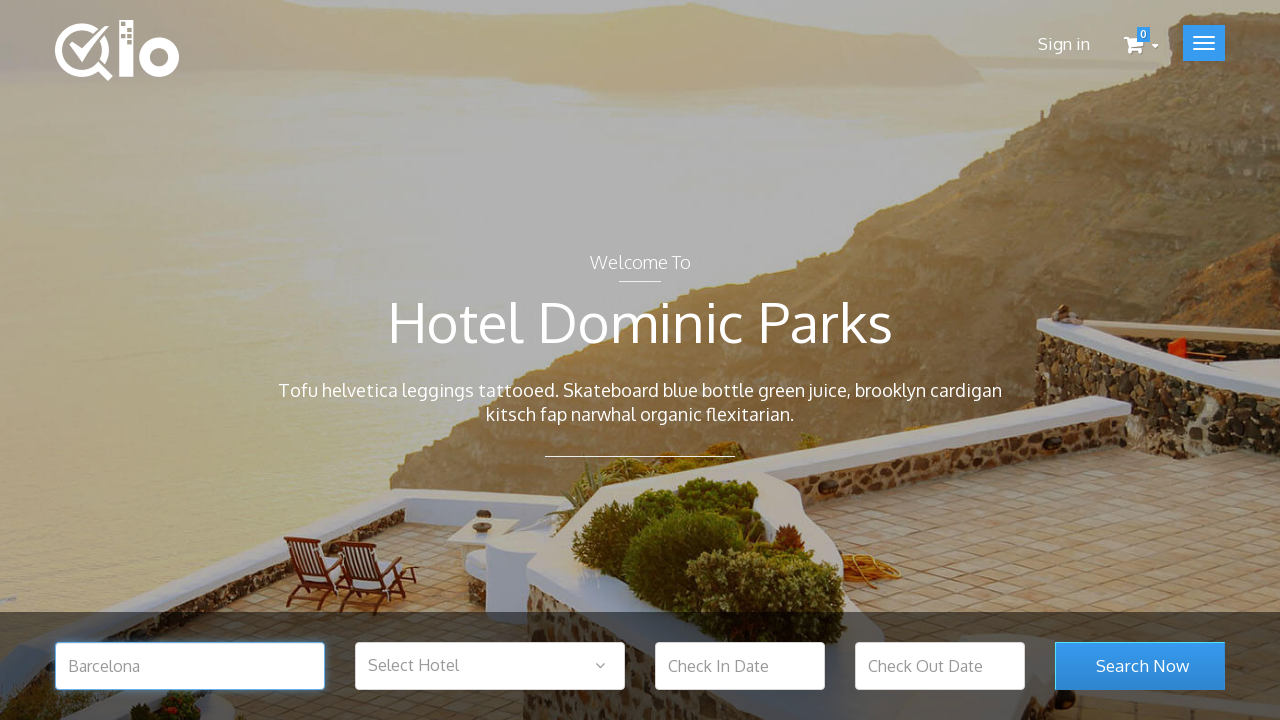

Filled newsletter input field with 'test@test.com' on #newsletter-input
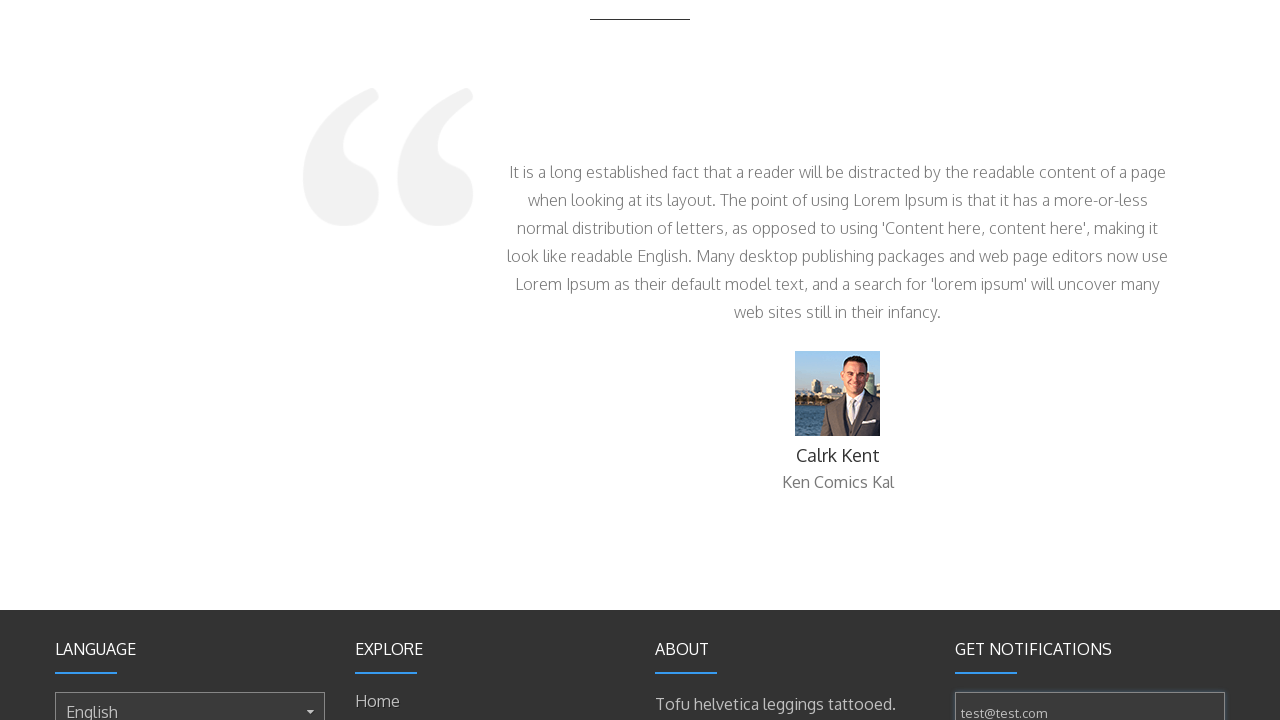

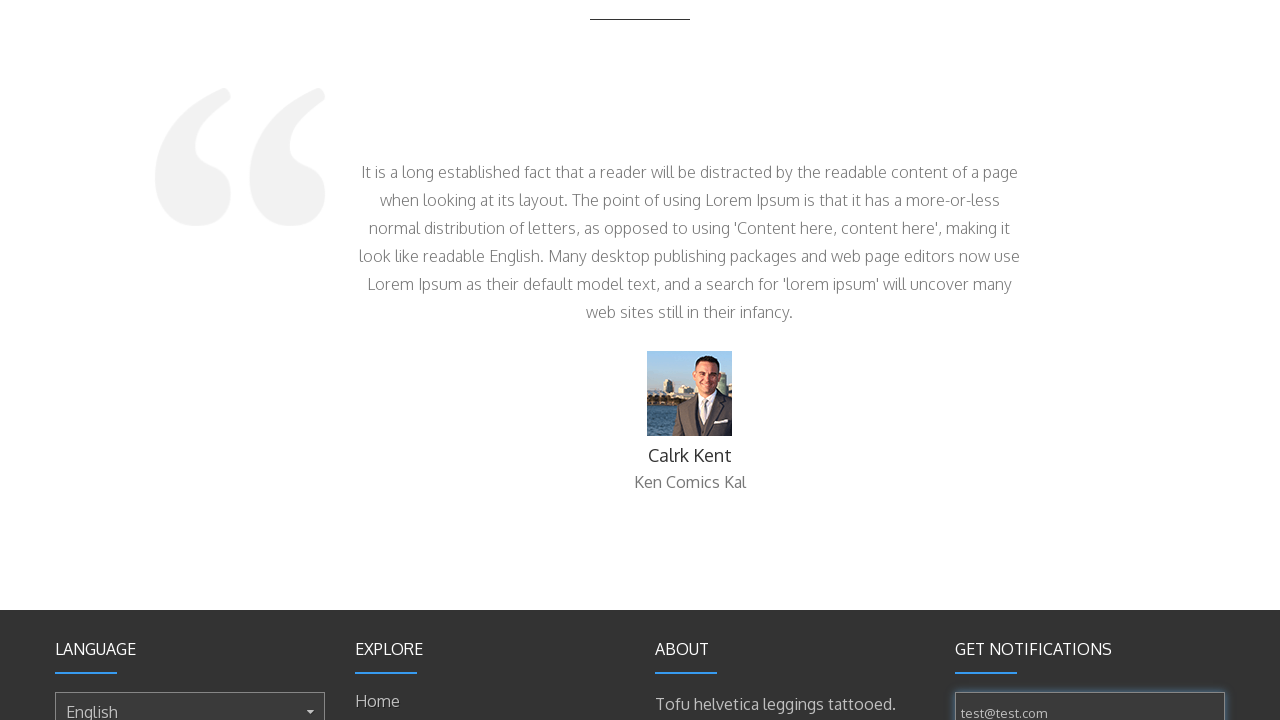